Tests Nykaa website by navigating to the homepage, clicking on category dropdown, scrolling down the page, and clicking on the account section

Starting URL: https://www.nykaa.com/

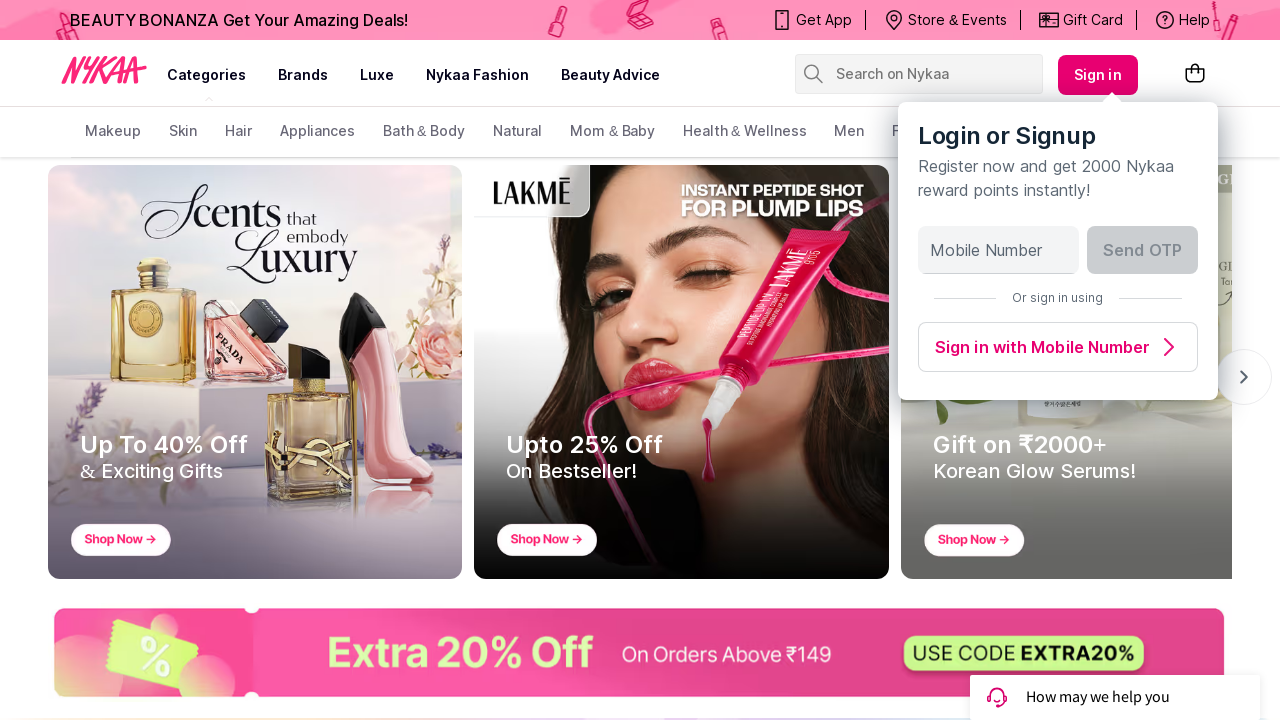

Retrieved page title
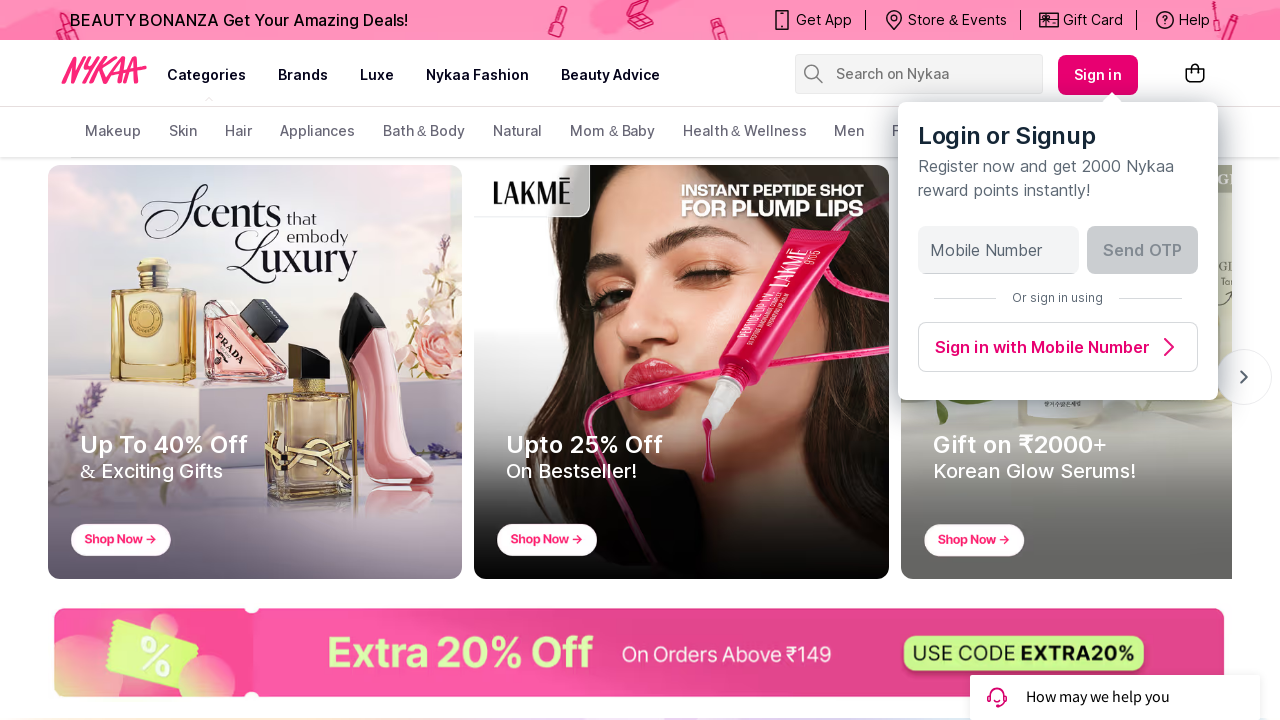

Clicked on category dropdown at (207, 75) on xpath=//*[@id="category"]
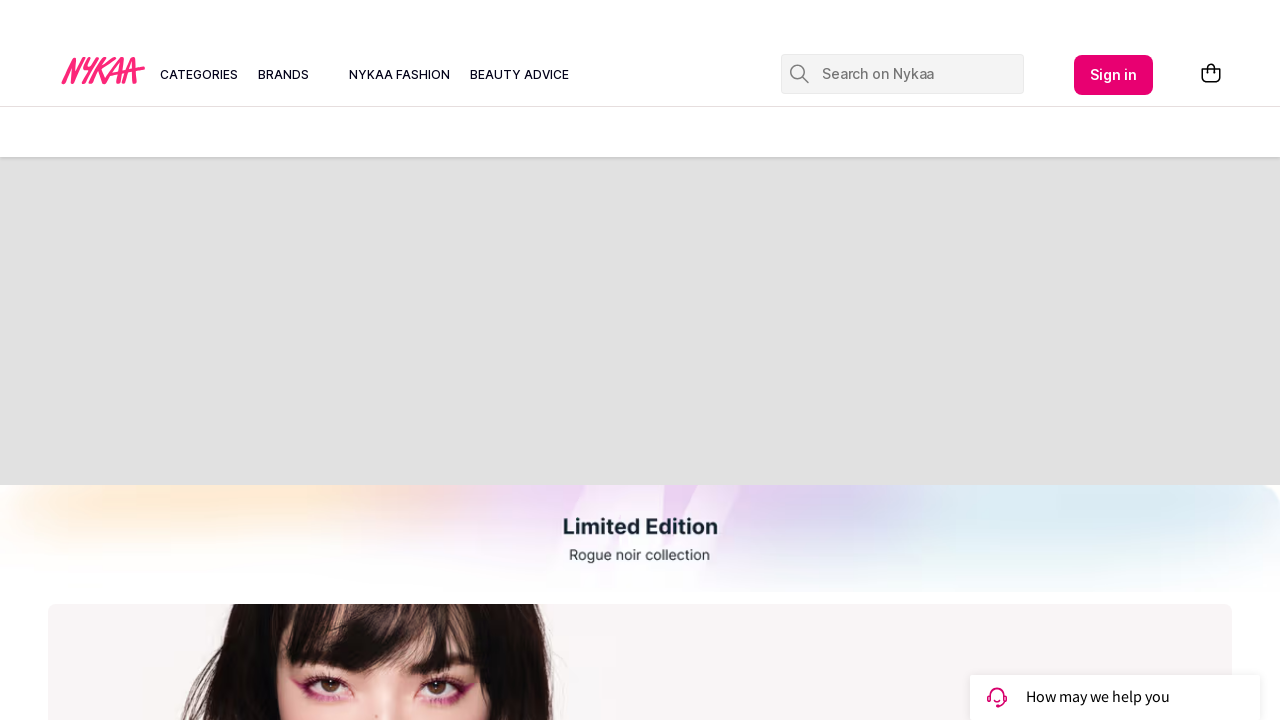

Scrolled down the page by 5000 pixels
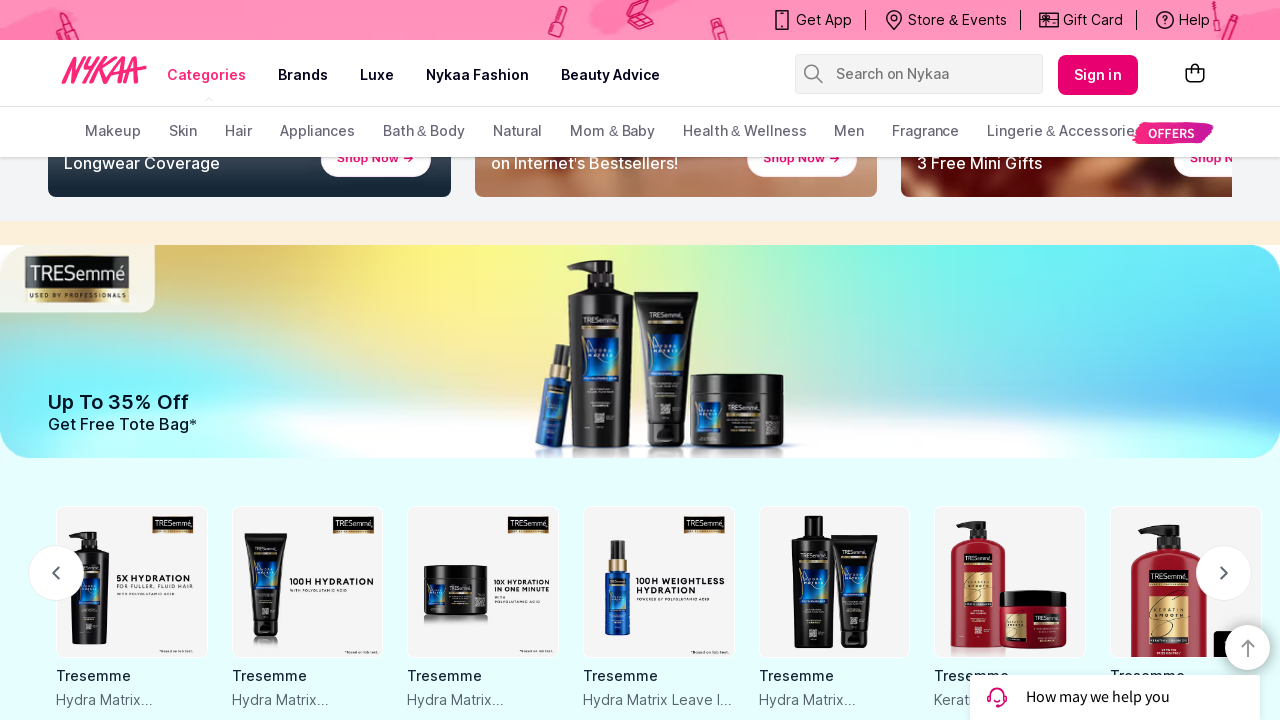

Waited 3 seconds for scroll to complete
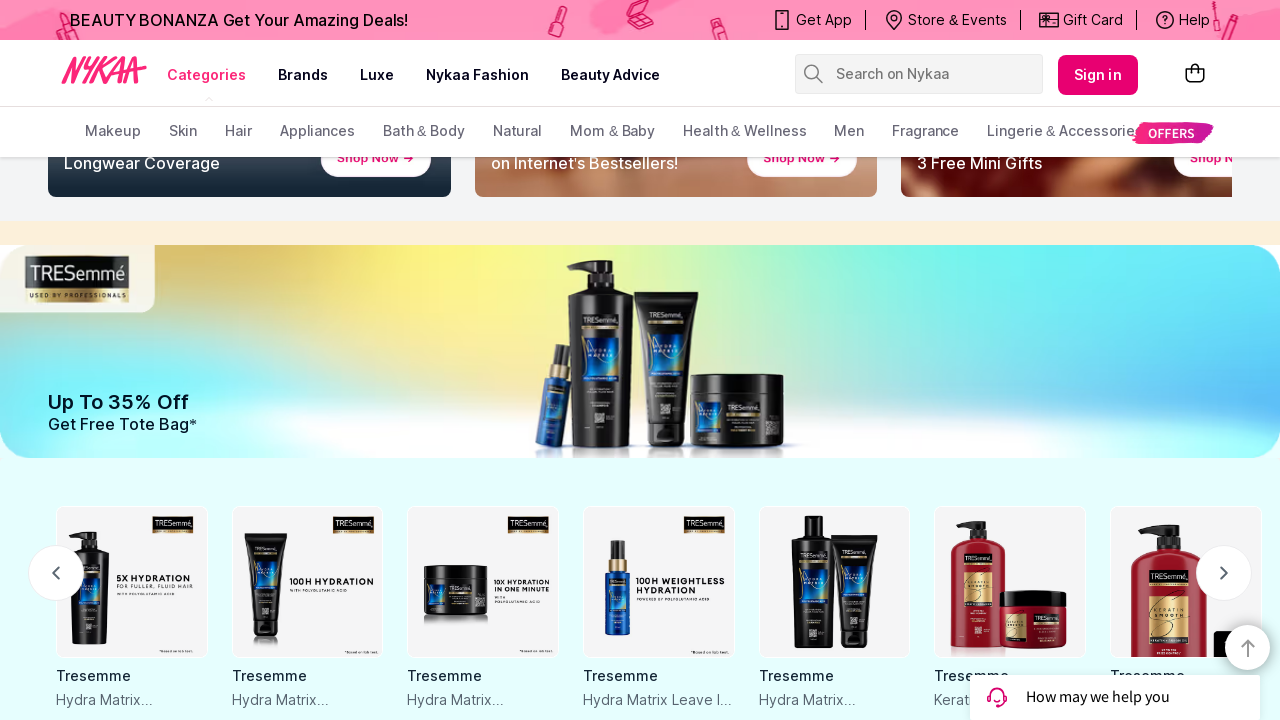

Clicked on account section in header at (1105, 75) on xpath=//*[@id="header_id"]/div[2]/div/div[2]/div[1]
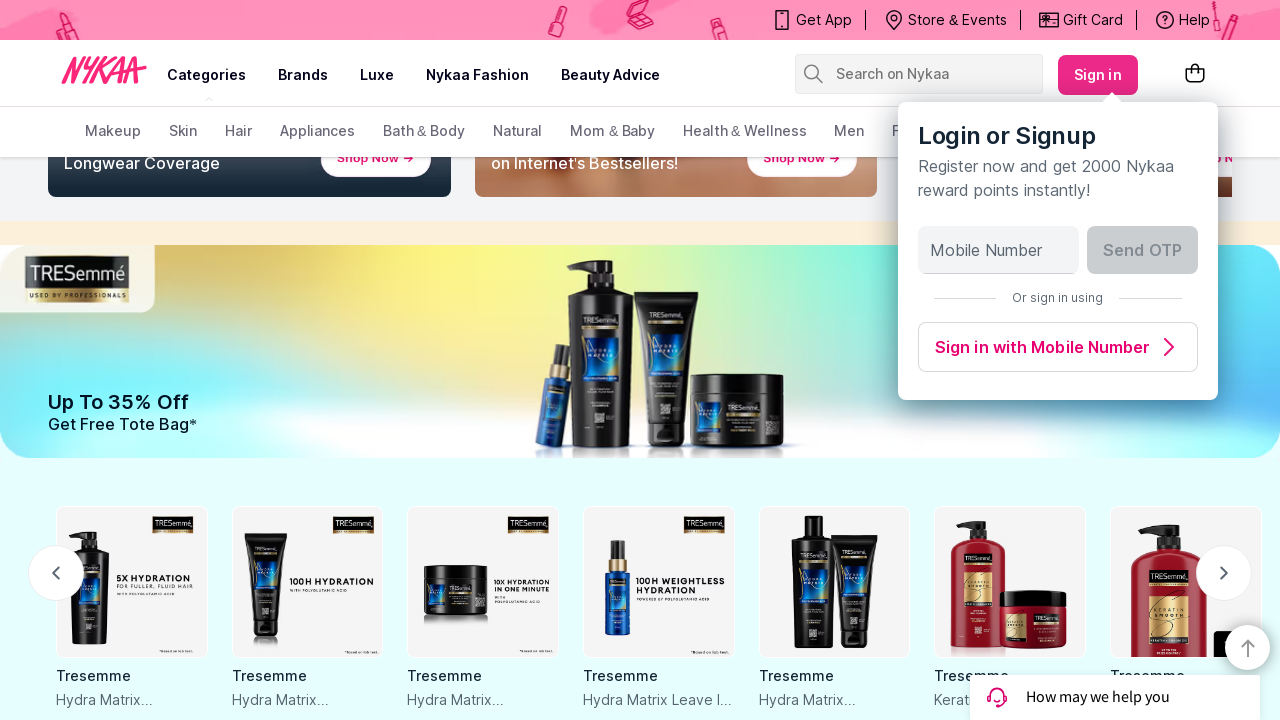

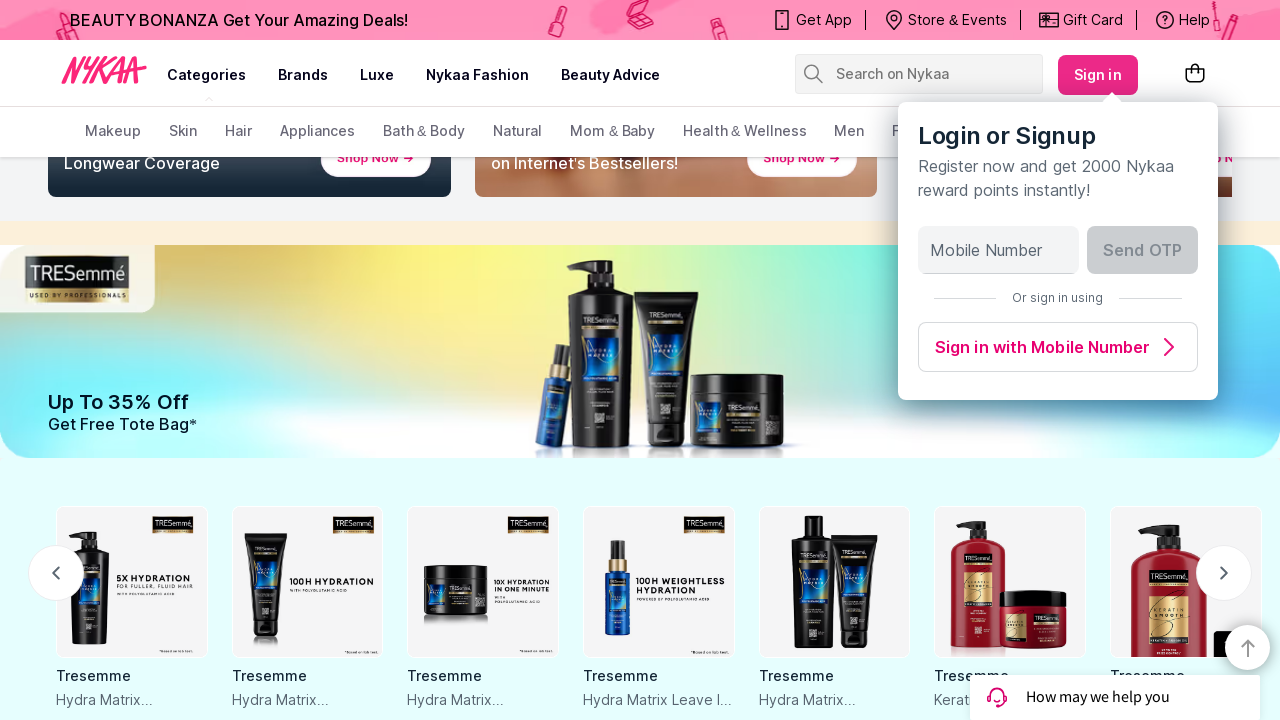